Tests date selection on calendar with AJAX loading, selecting day 9 and verifying the selection

Starting URL: https://demos.telerik.com/aspnet-ajax/ajaxloadingpanel/functionality/explicit-show-hide/defaultcs.aspx

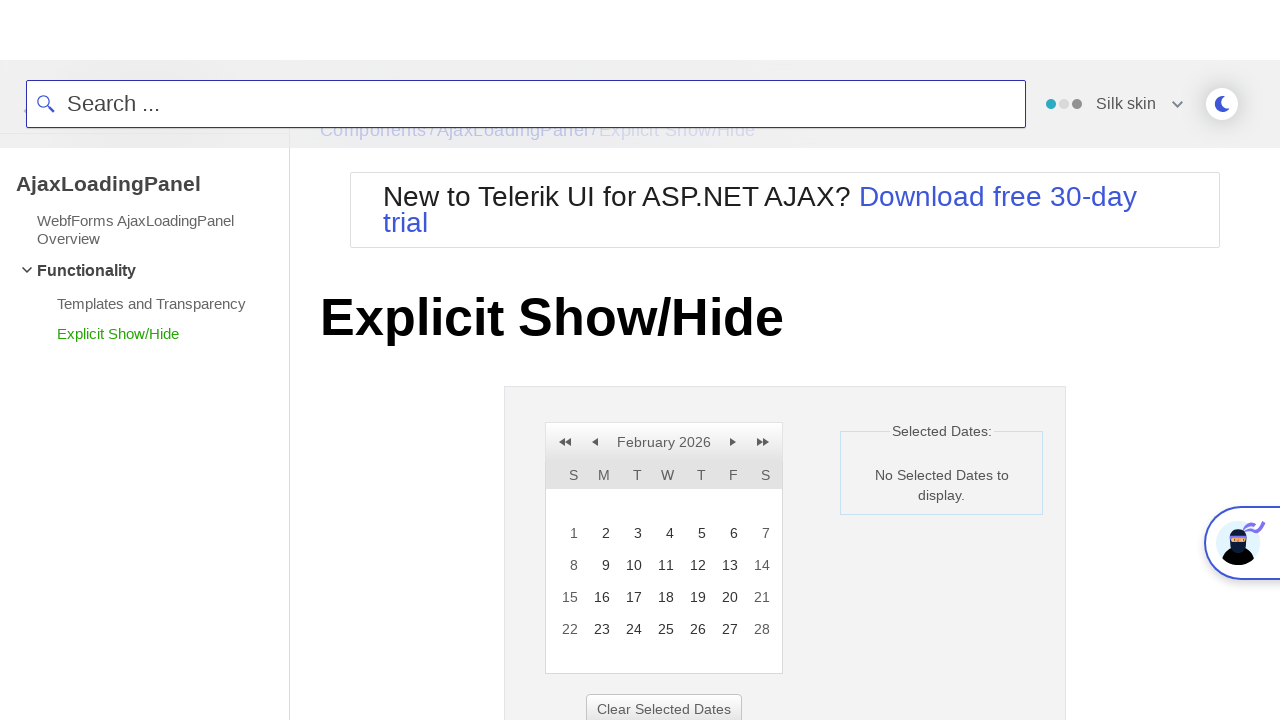

Waited for initial selected dates display to be visible
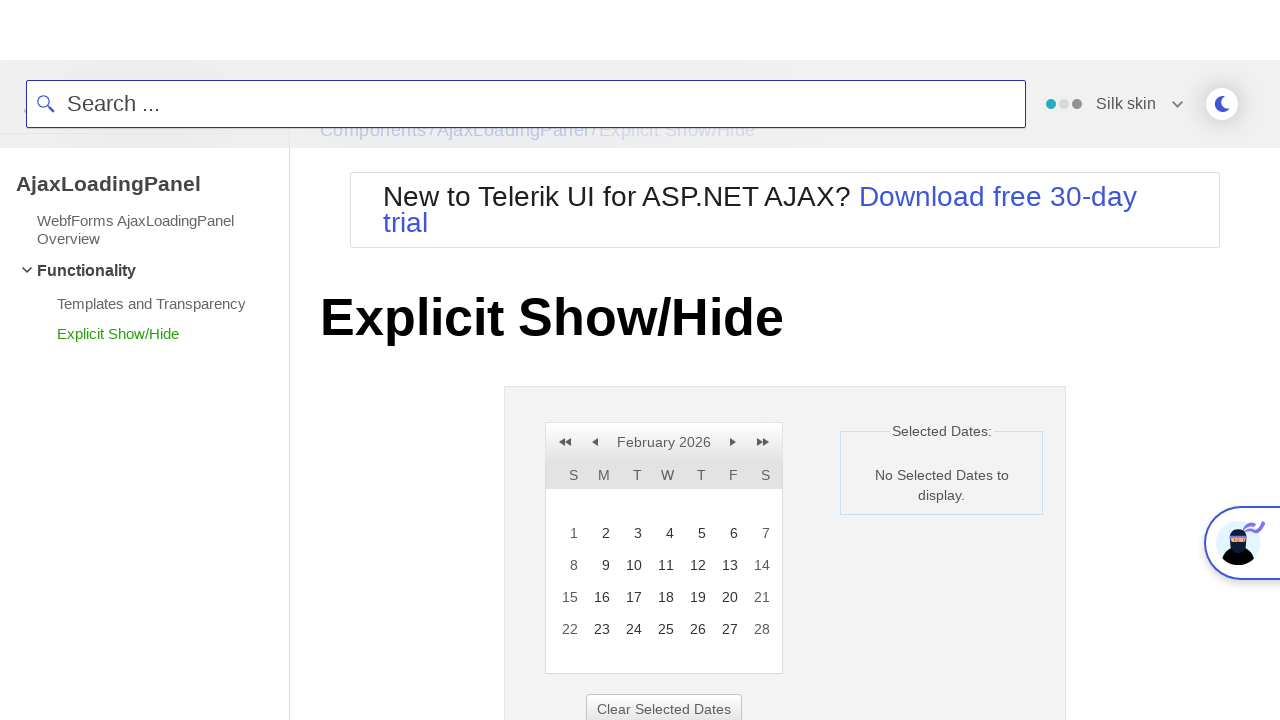

Verified initial state shows 'No Selected Dates to display.'
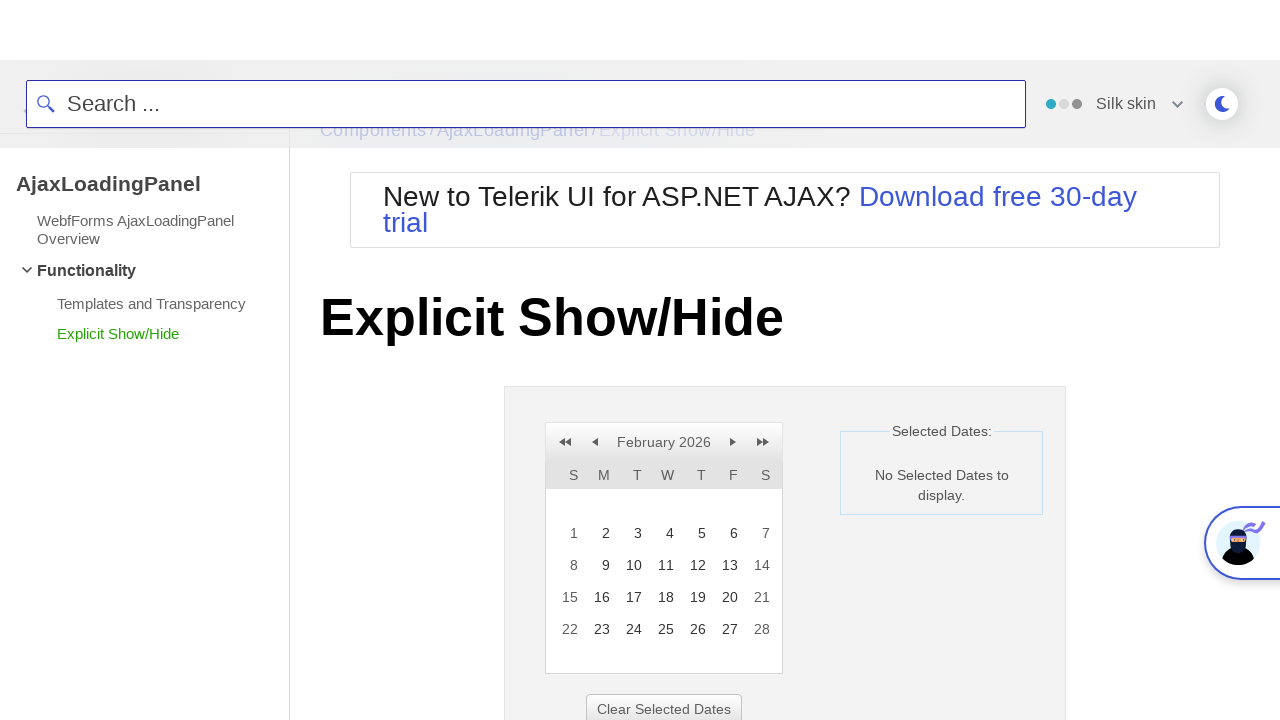

Clicked on day 9 in the calendar at (600, 565) on xpath=//div[@class='calendarContainer']//a[text()='9']
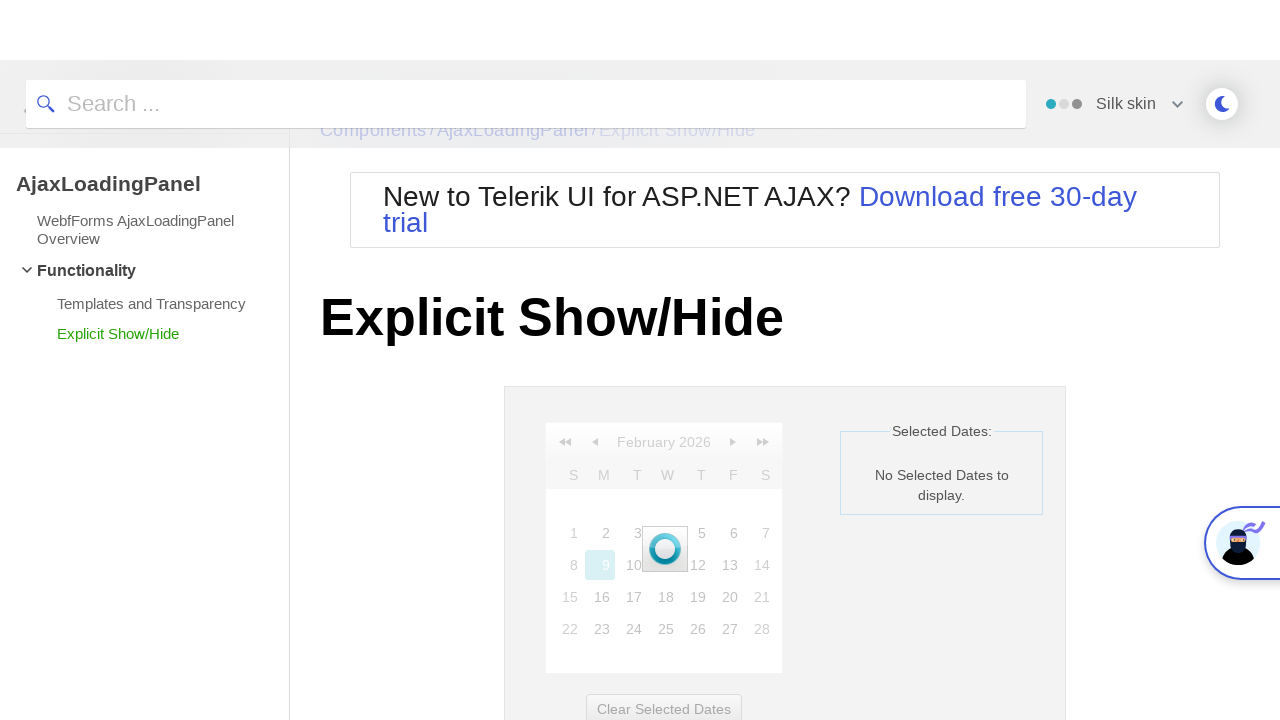

Waited for AJAX loading panel to disappear
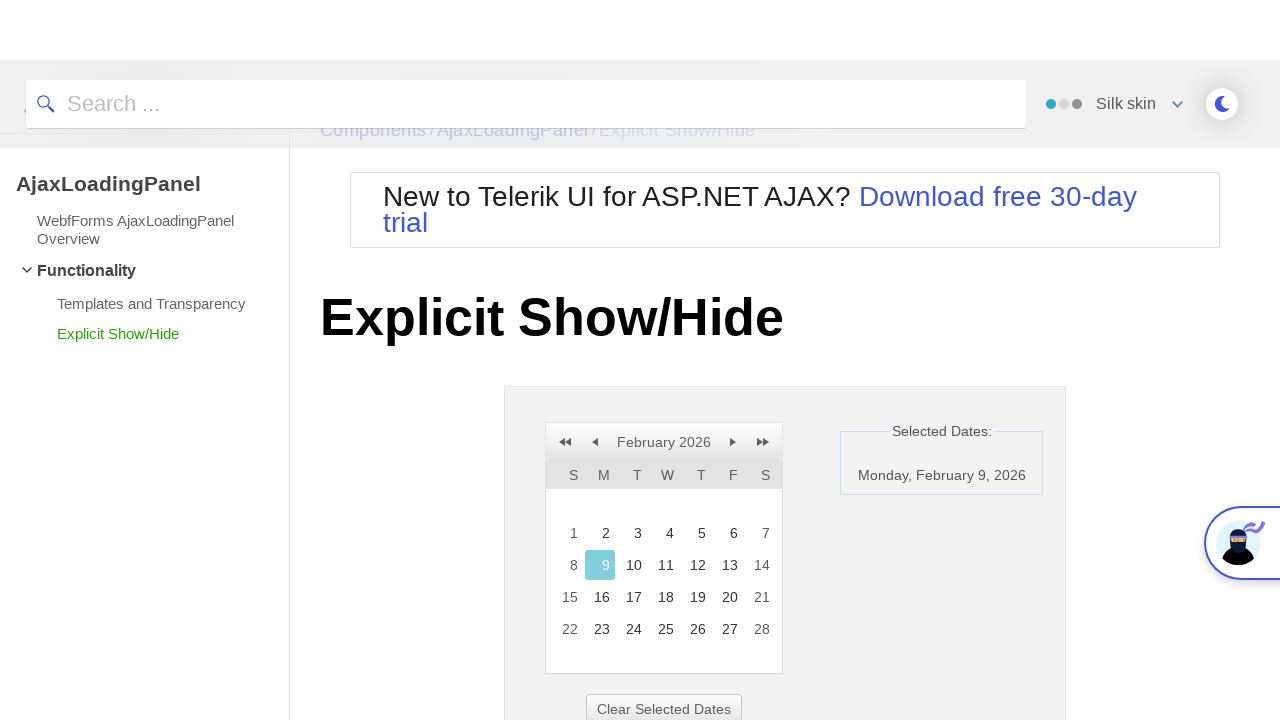

Waited for day 9 to be marked as selected in the calendar
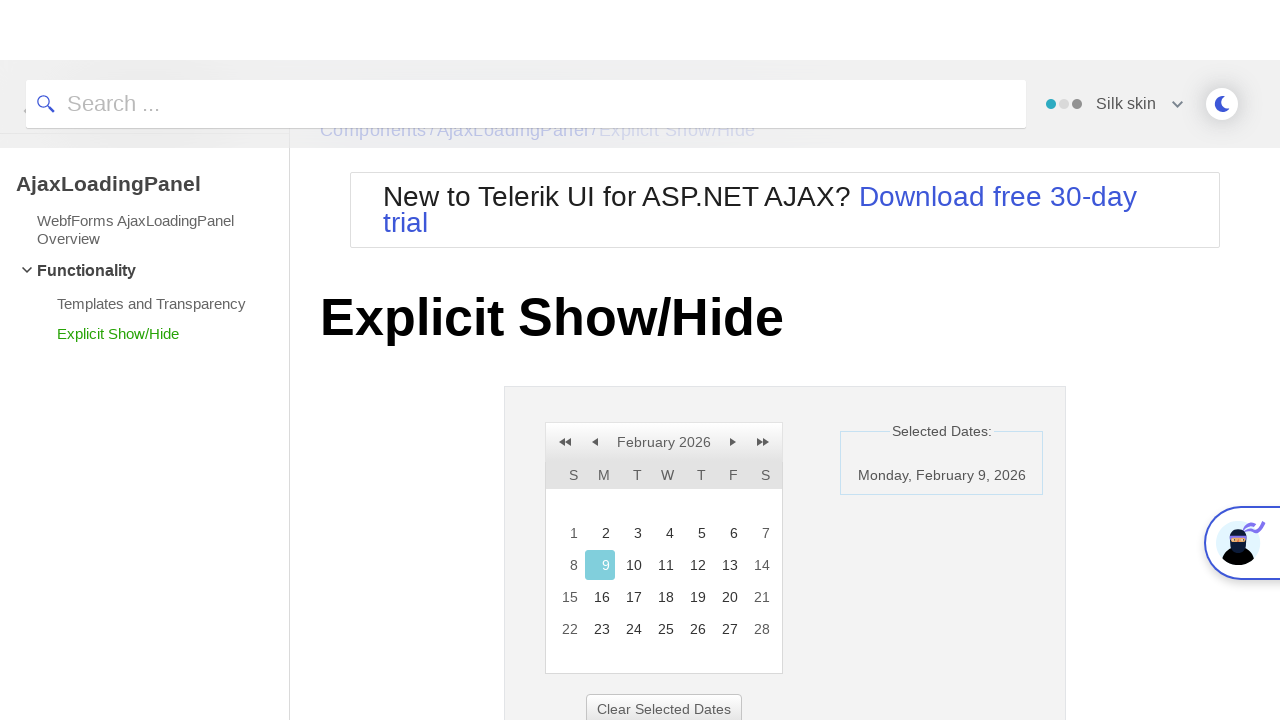

Verified that day 9 appears in the selected dates display
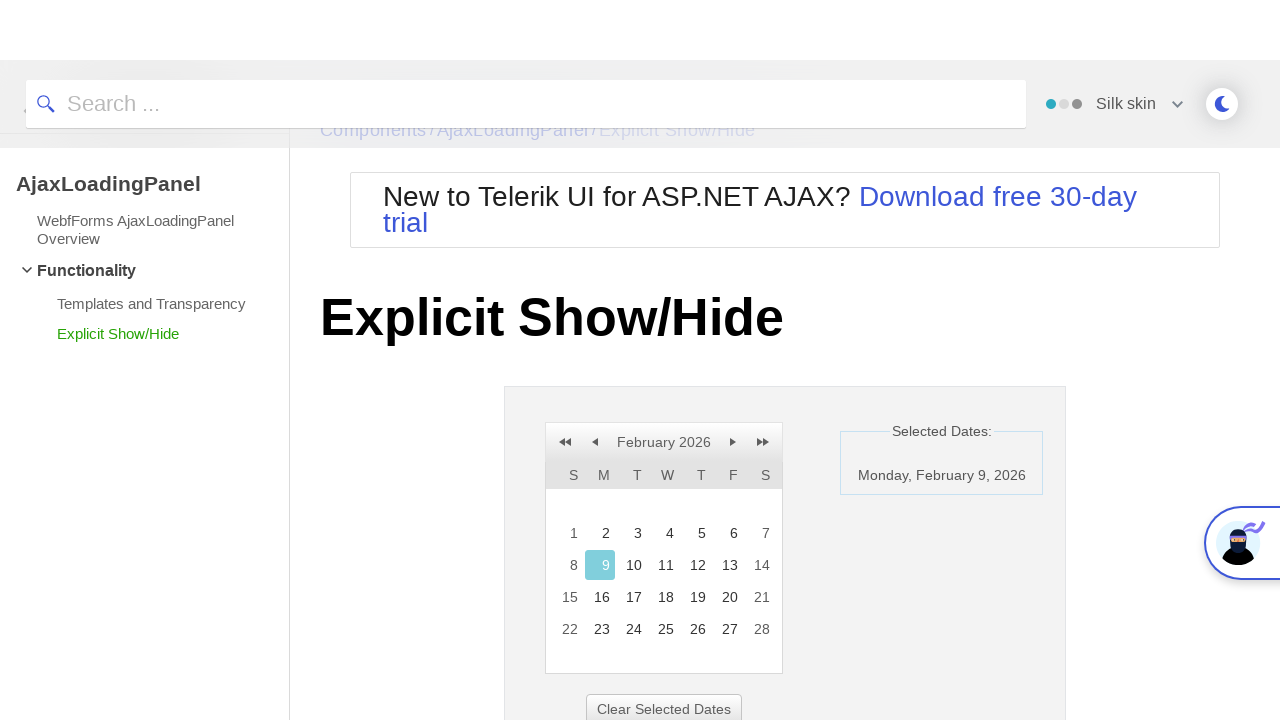

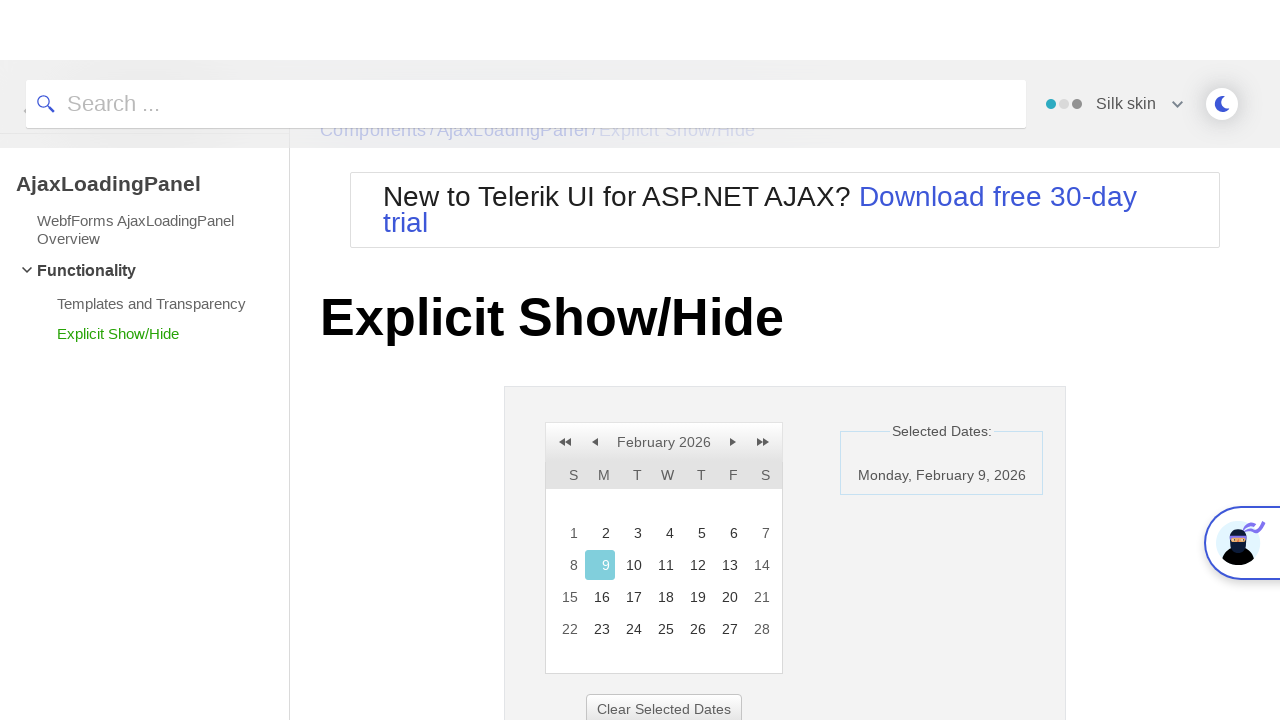